Tests JavaScript confirm dialog by clicking a button to trigger a confirm dialog and dismissing it

Starting URL: https://the-internet.herokuapp.com/javascript_alerts

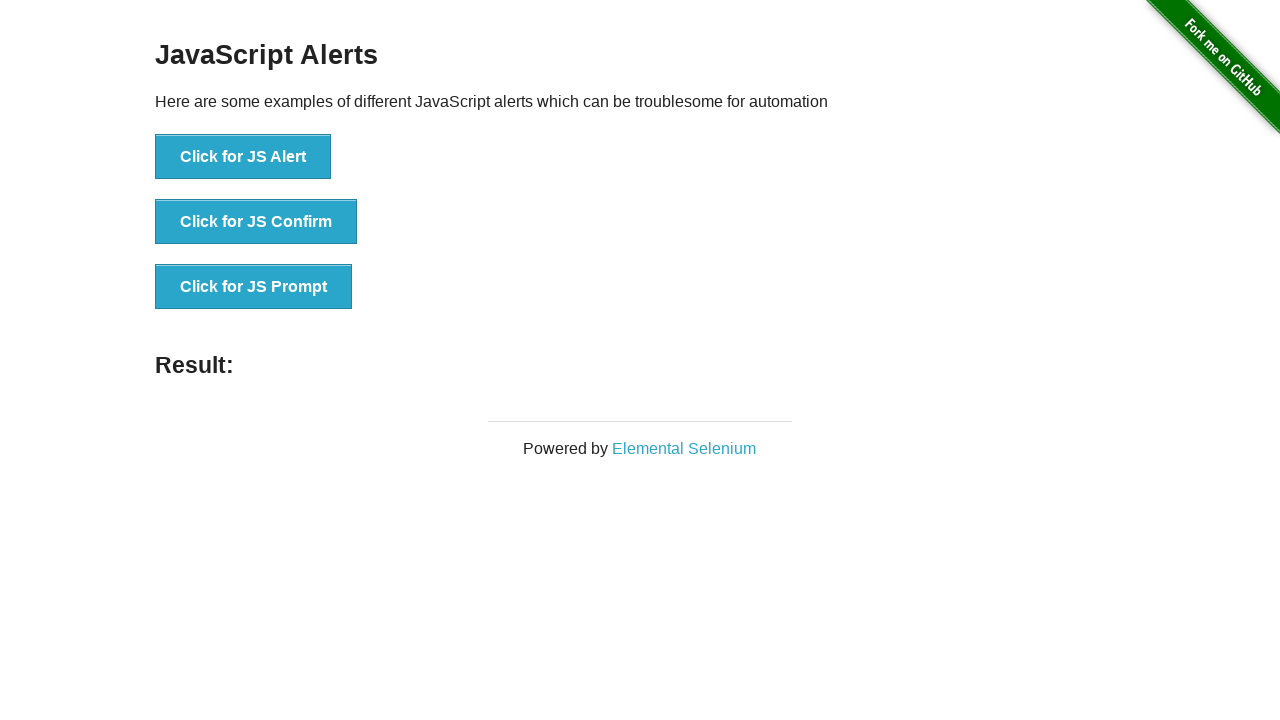

Clicked button to trigger JavaScript confirm dialog at (256, 222) on xpath=//button[text()='Click for JS Confirm']
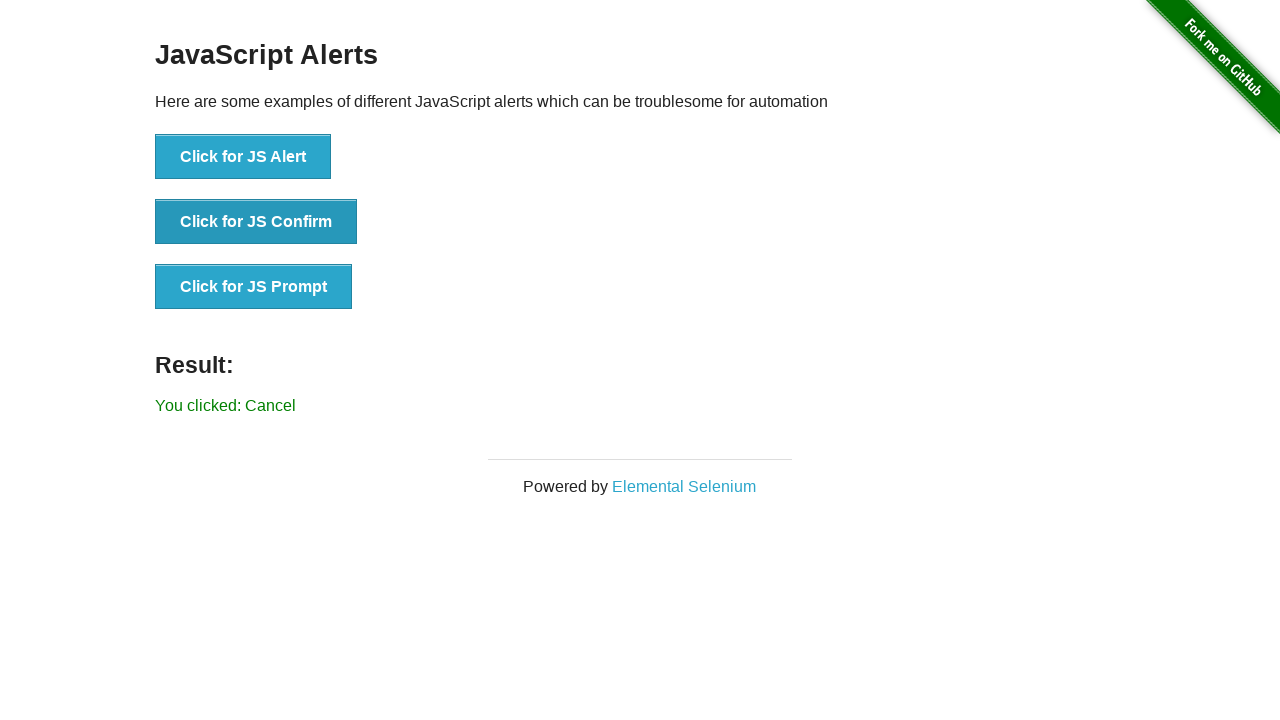

Set up dialog handler to dismiss the confirm dialog
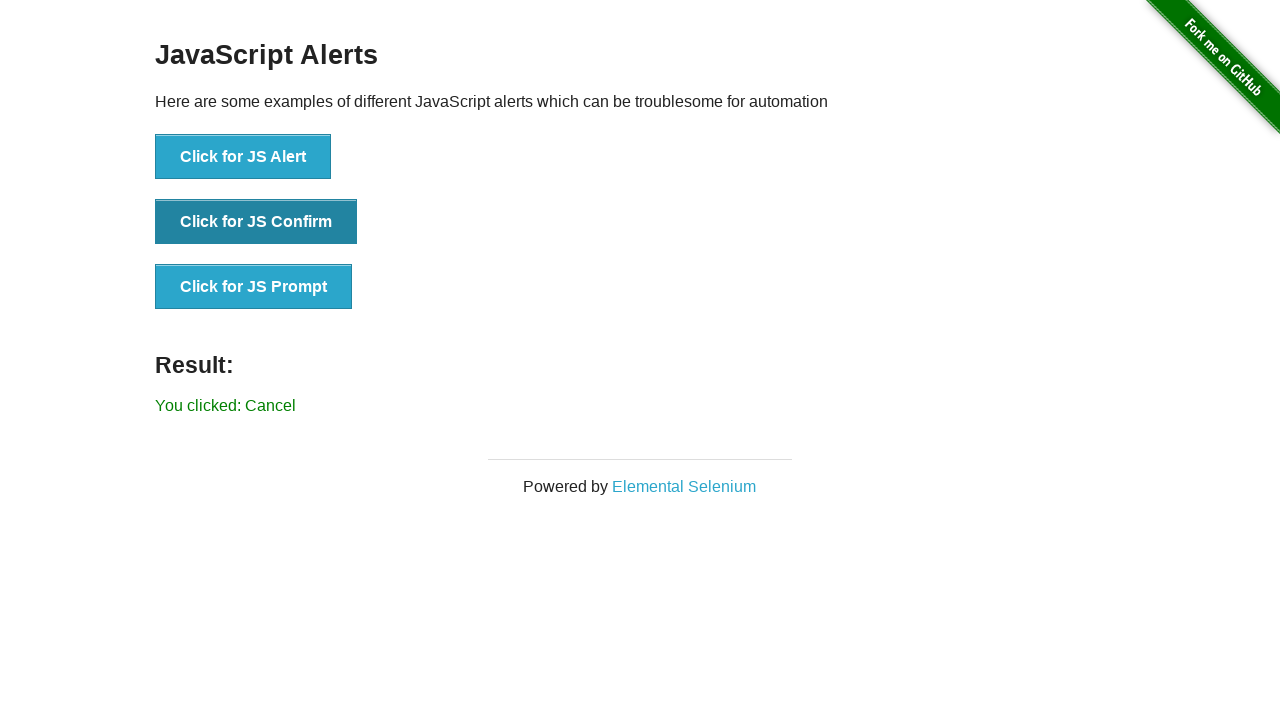

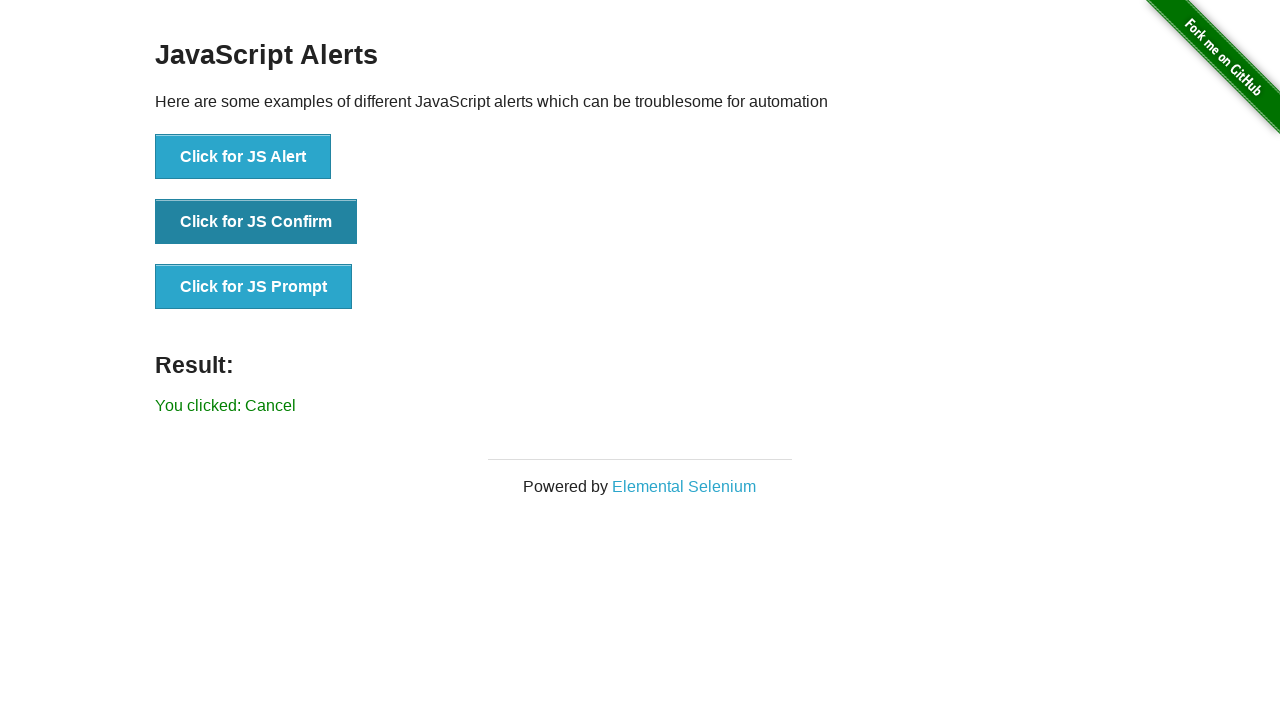